Tests JavaScript prompt alert functionality by clicking a button to trigger a prompt, entering text, and accepting the alert

Starting URL: https://the-internet.herokuapp.com/javascript_alerts

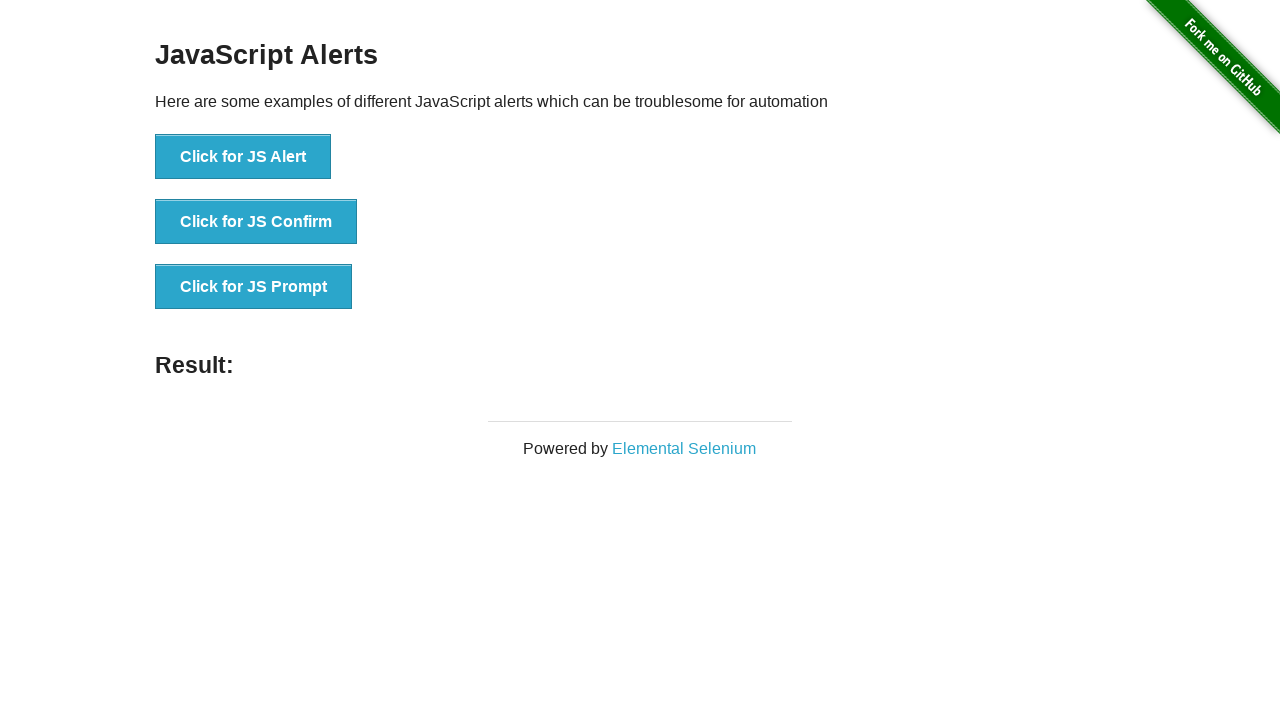

Clicked button to trigger JavaScript prompt at (254, 287) on xpath=//button[@onclick='jsPrompt()']
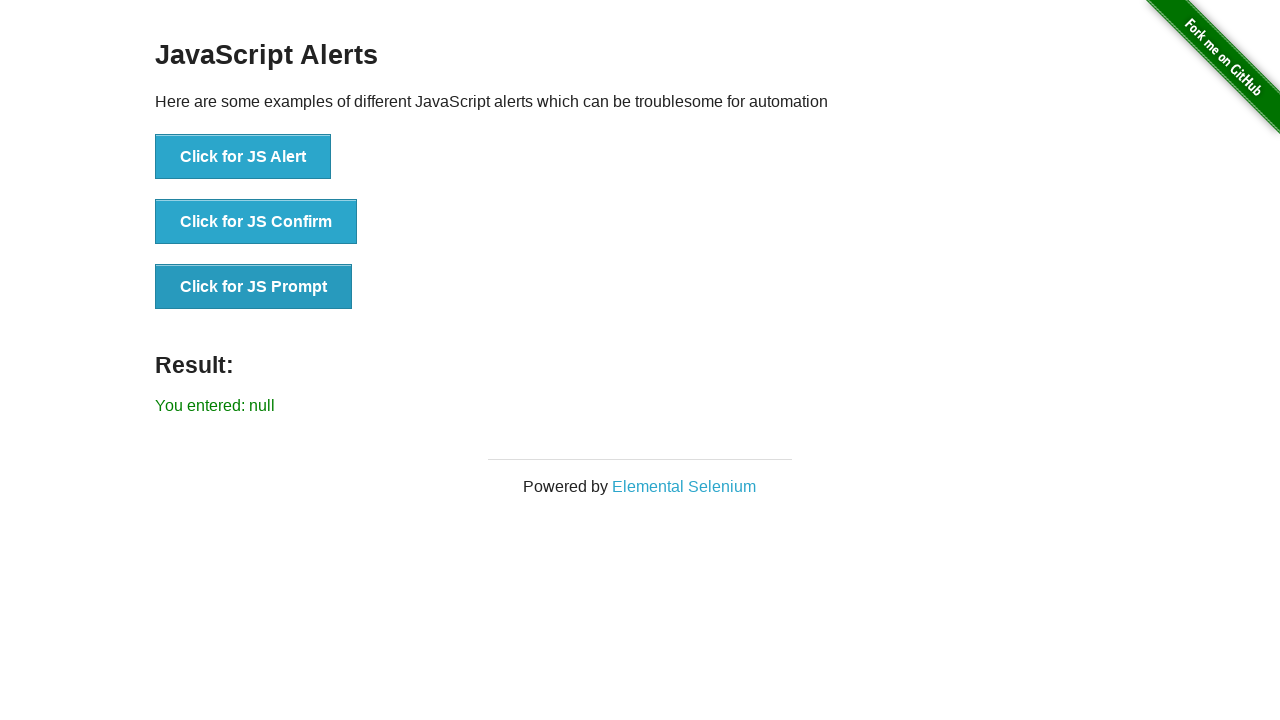

Set up dialog handler to accept prompt with text 'Selamlar'
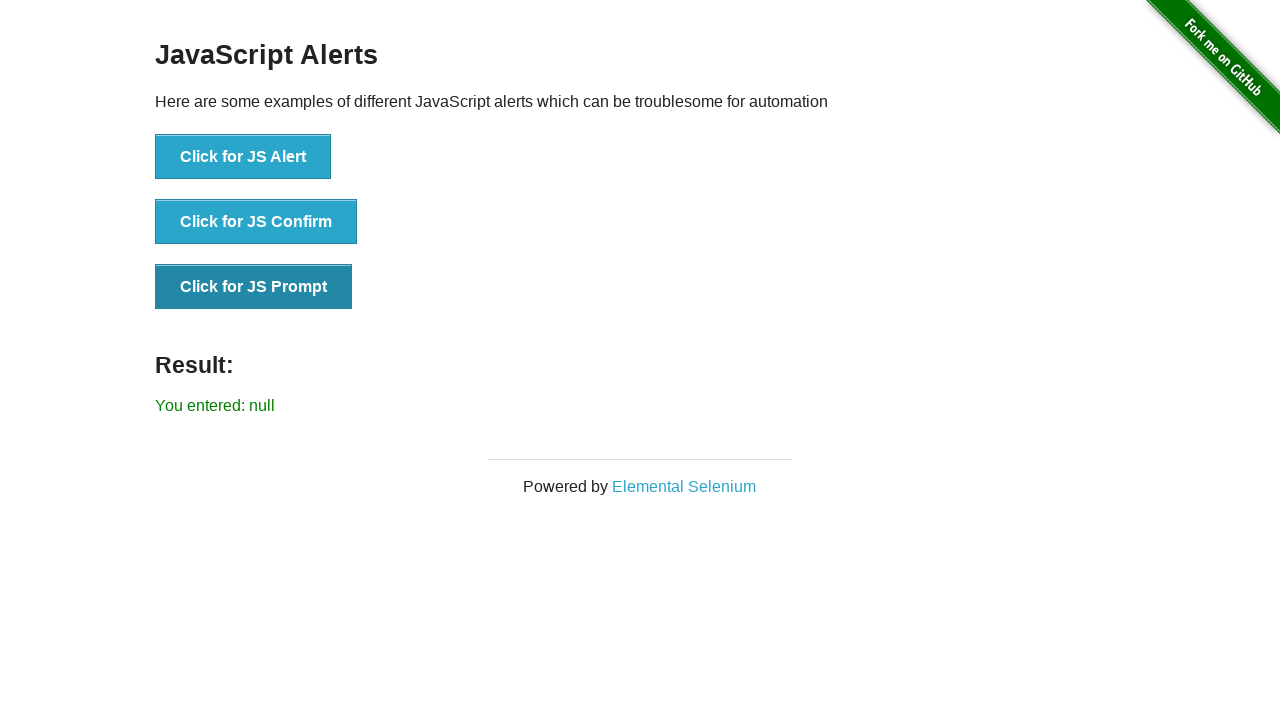

Clicked button again to trigger prompt and test dialog handler at (254, 287) on xpath=//button[@onclick='jsPrompt()']
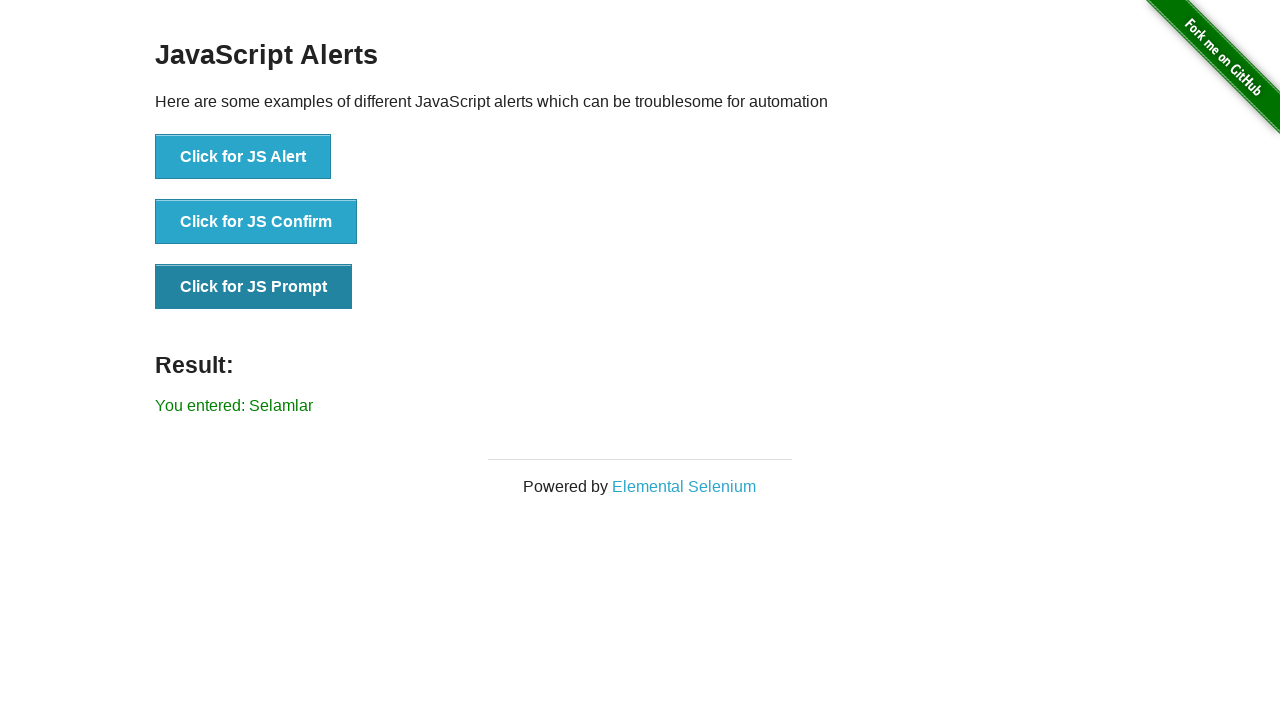

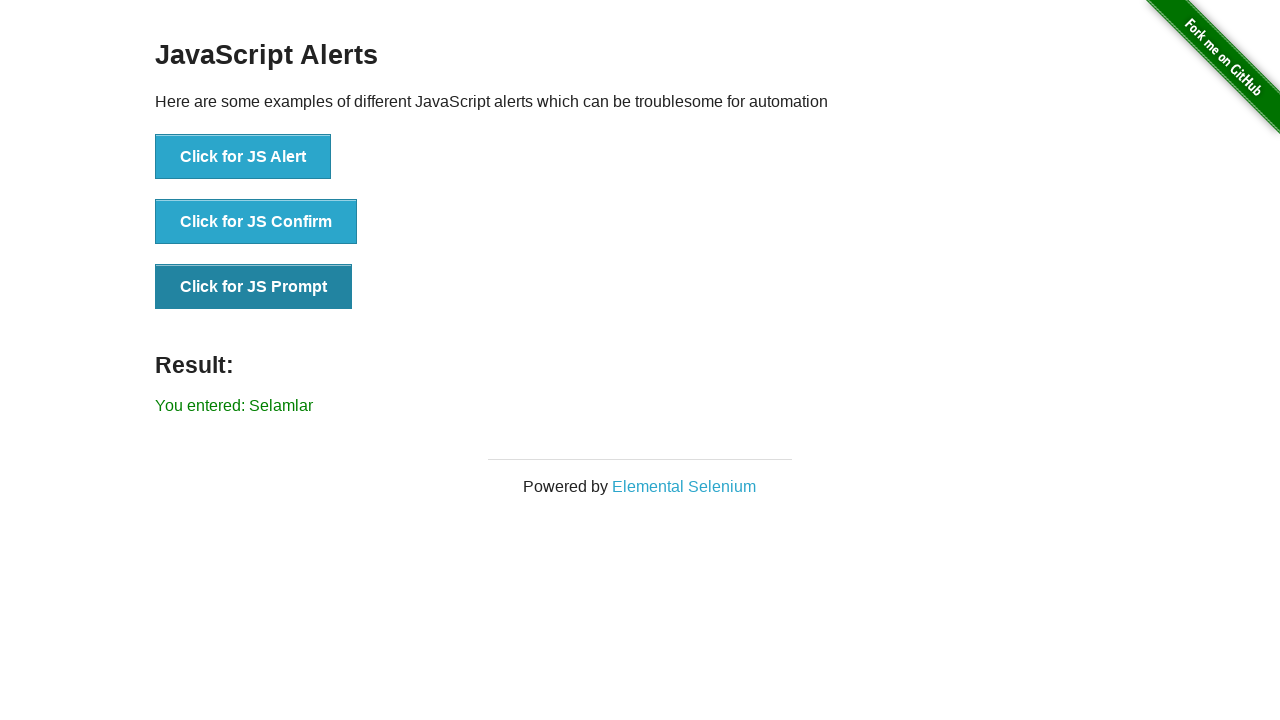